Tests registration form validation by attempting to register with a 6-character password and verifying the InvalidPasswordException error is displayed.

Starting URL: https://buggy.justtestit.org/register

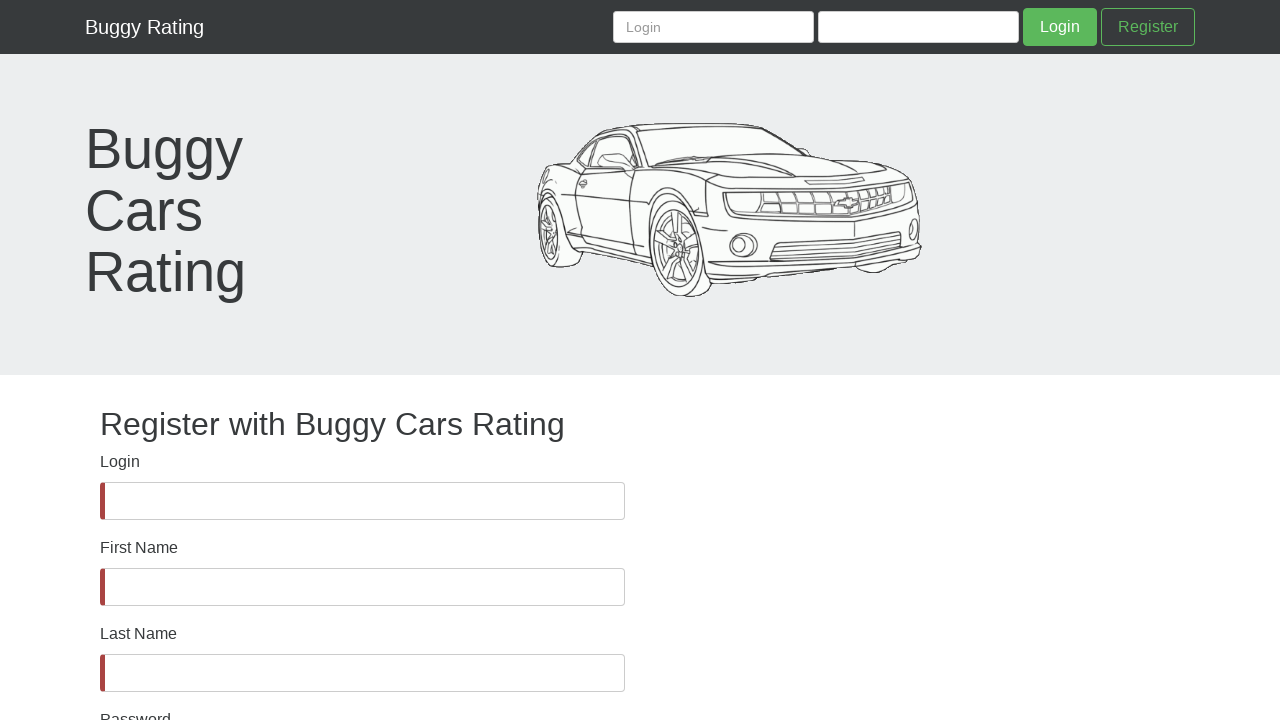

Clicked Login field at (362, 501) on internal:label="Login"i
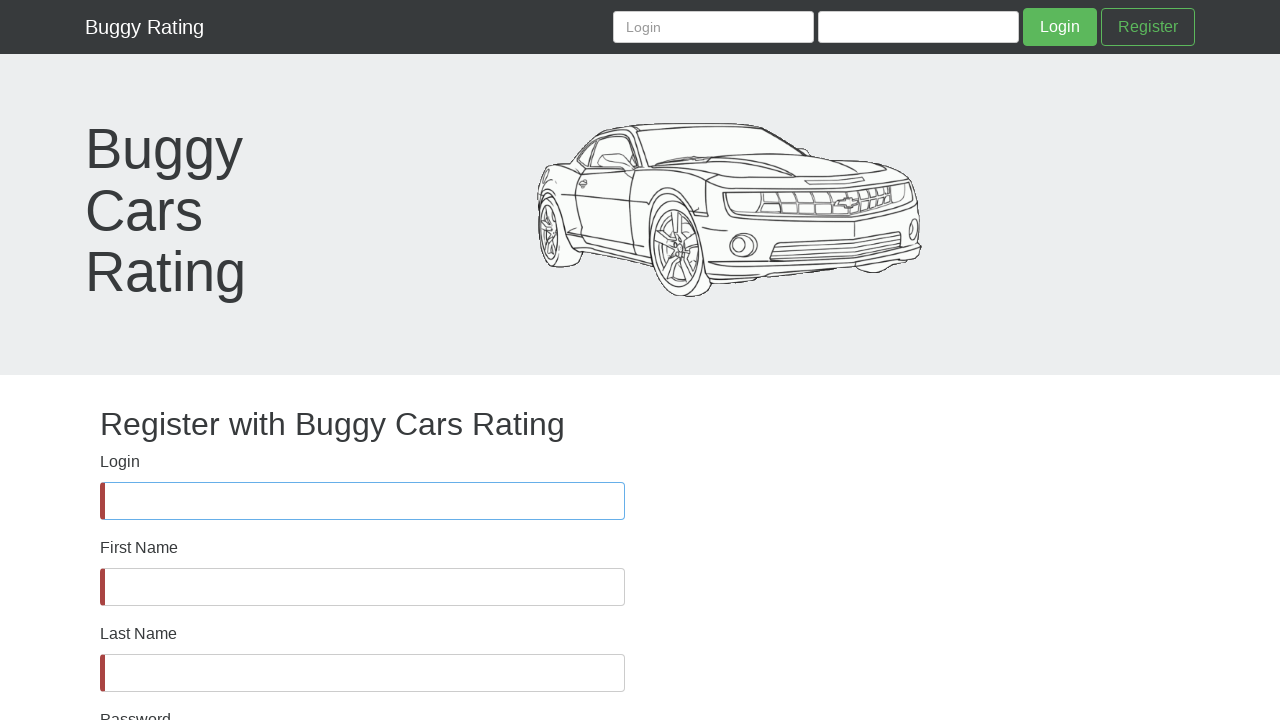

Filled Login field with 'pedrotest99' on internal:label="Login"i
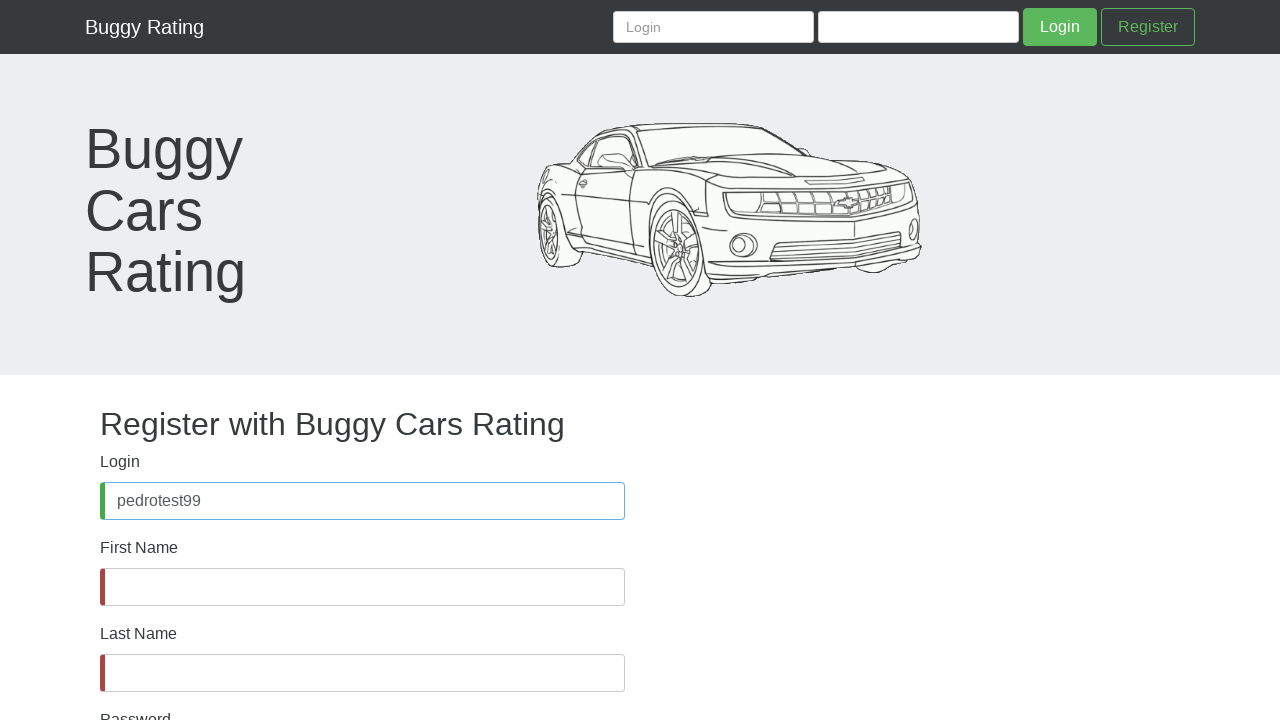

Clicked First Name field at (362, 587) on internal:label="First Name"i
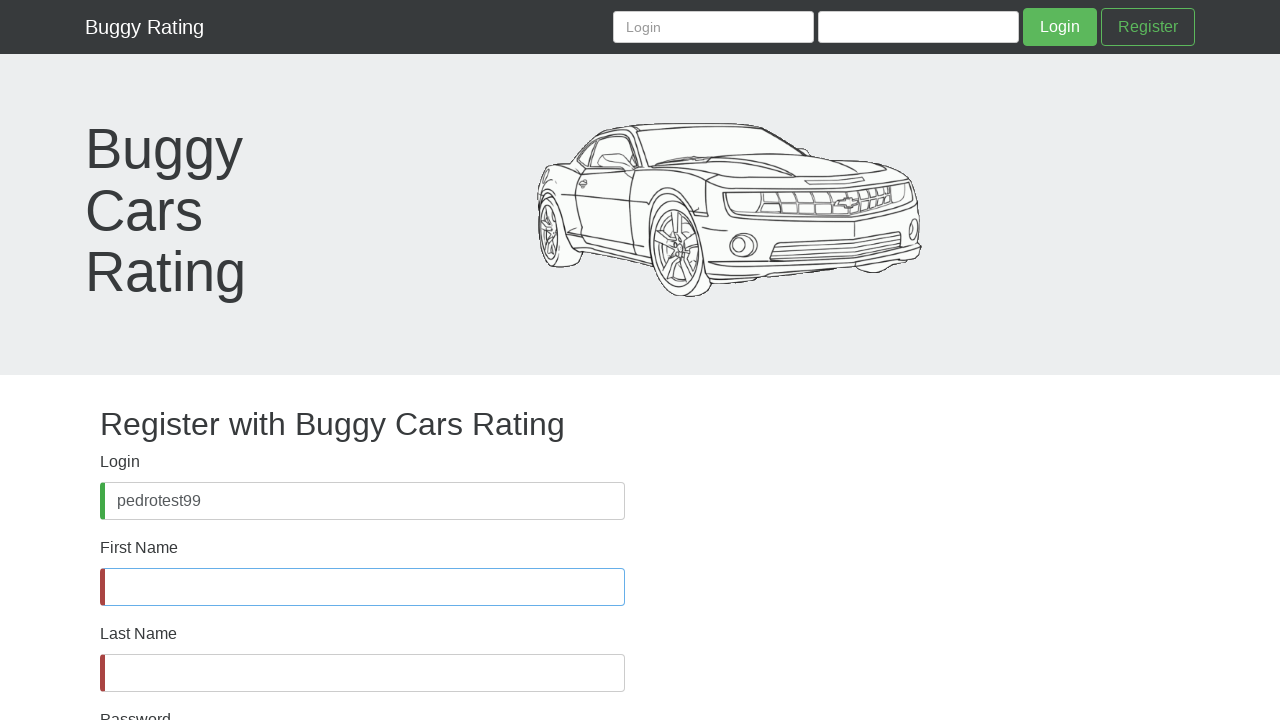

Filled First Name field with 'Pedro' on internal:label="First Name"i
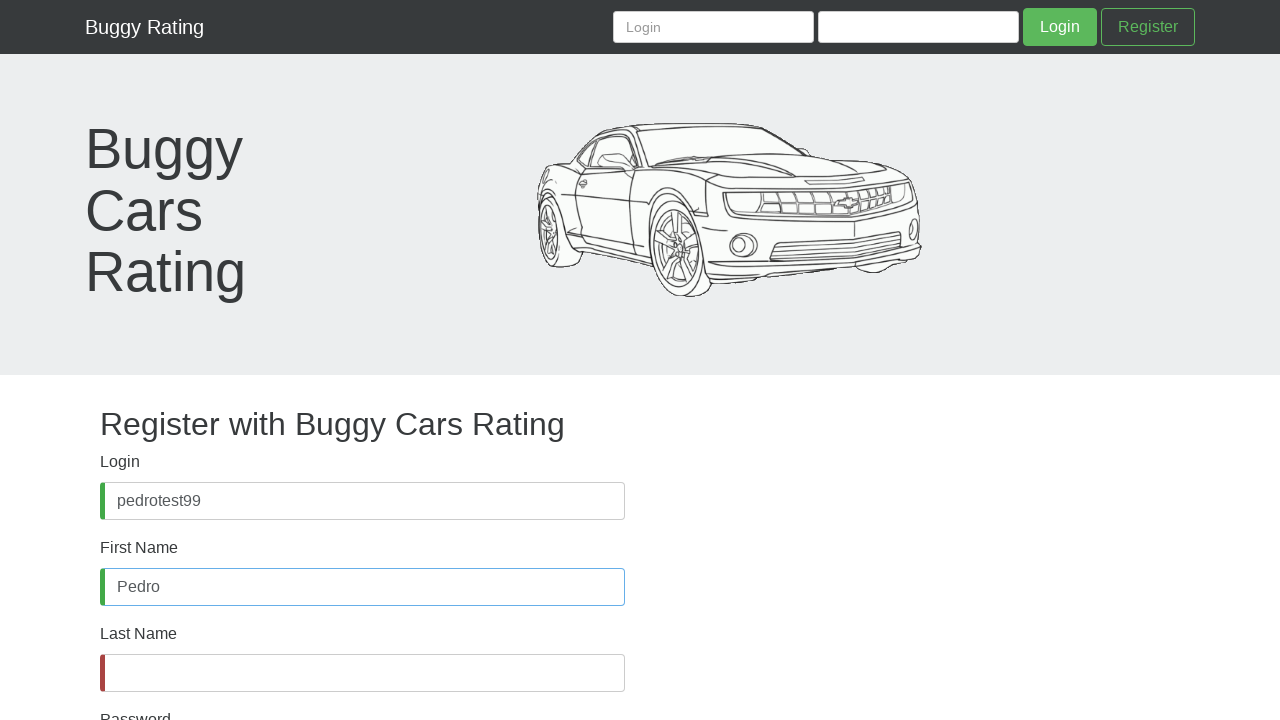

Clicked Last Name field at (362, 673) on internal:label="Last Name"i
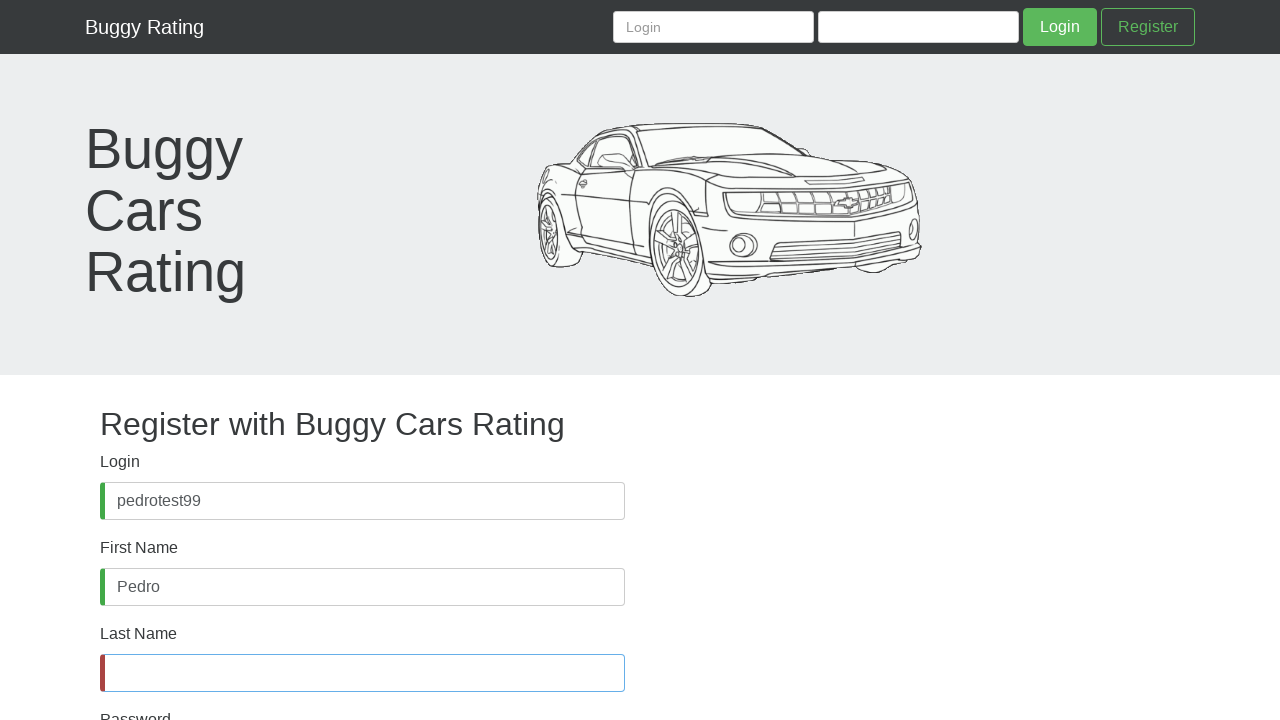

Filled Last Name field with 'Lopez' on internal:label="Last Name"i
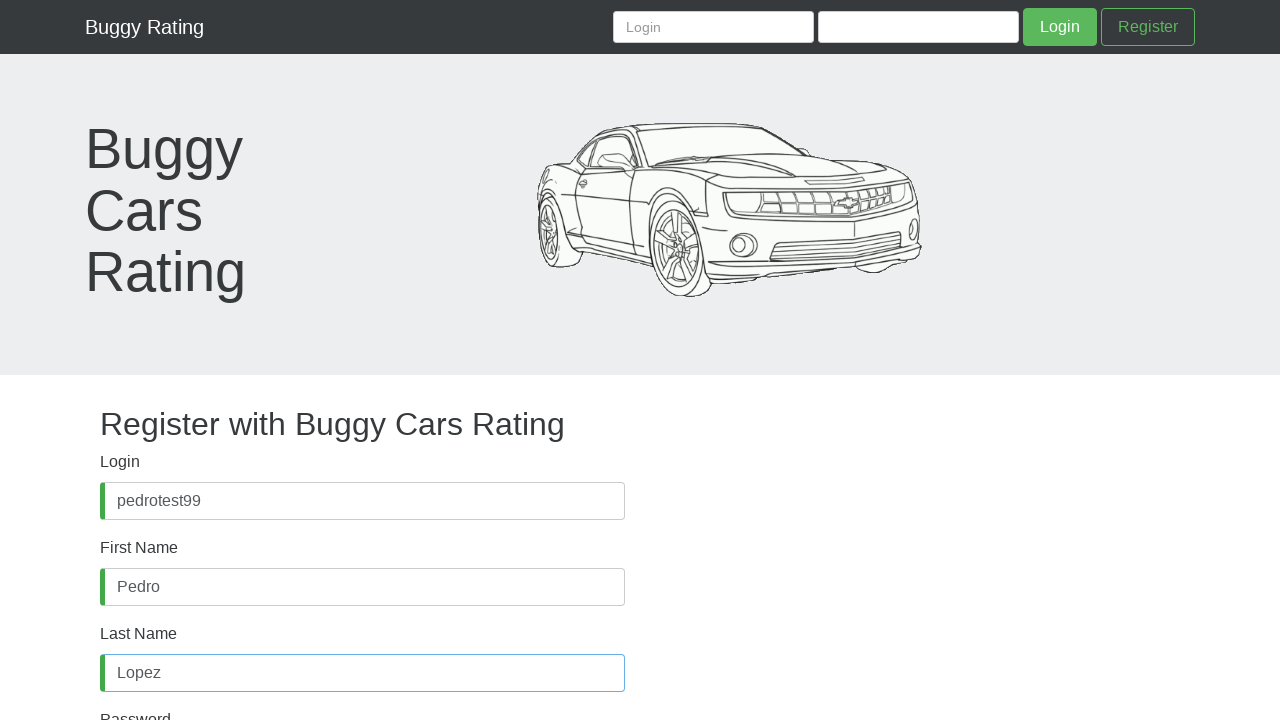

Clicked Password field at (362, 488) on internal:label="Password"s
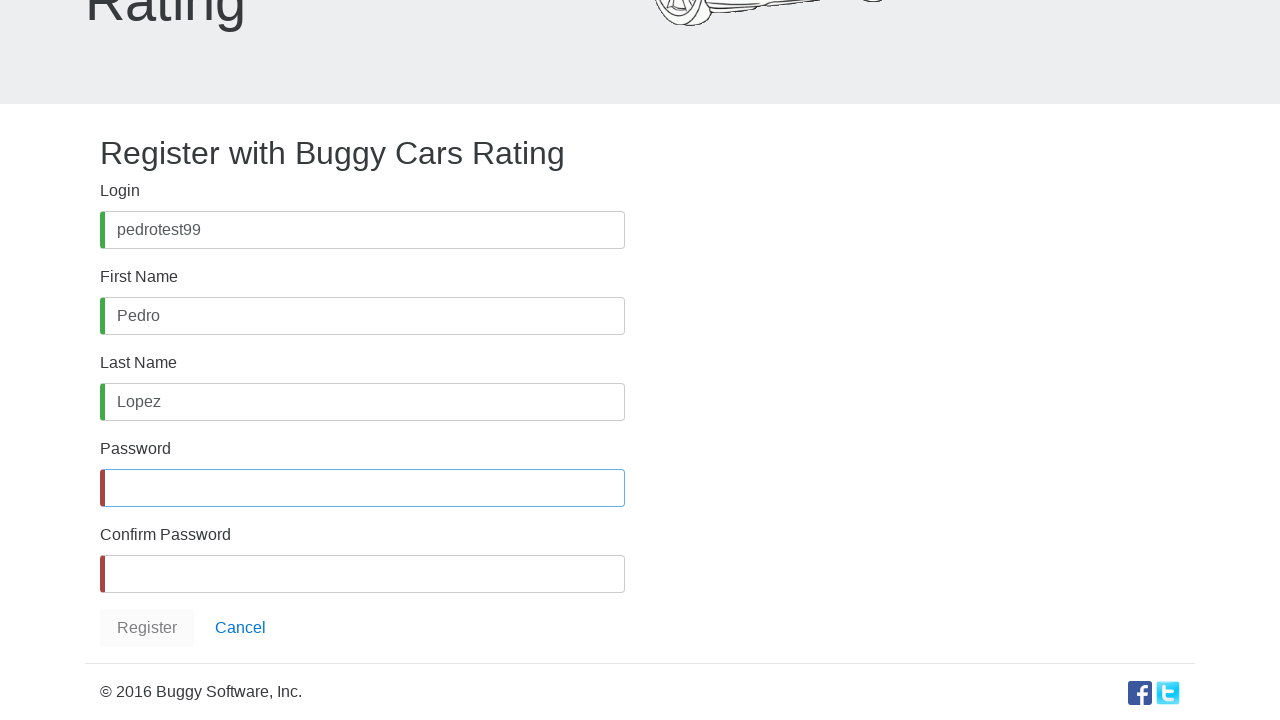

Filled Password field with 6-character password 'test12' on internal:label="Password"s
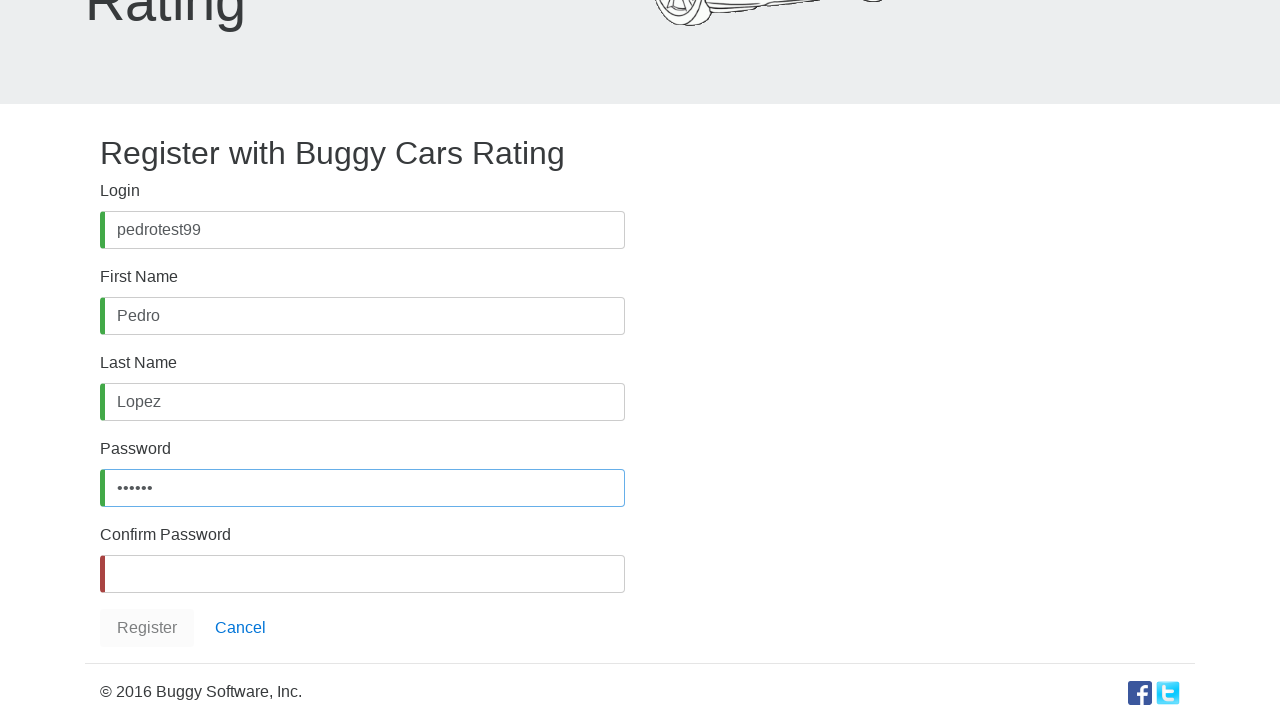

Clicked Confirm Password field at (362, 574) on internal:label="Confirm Password"i
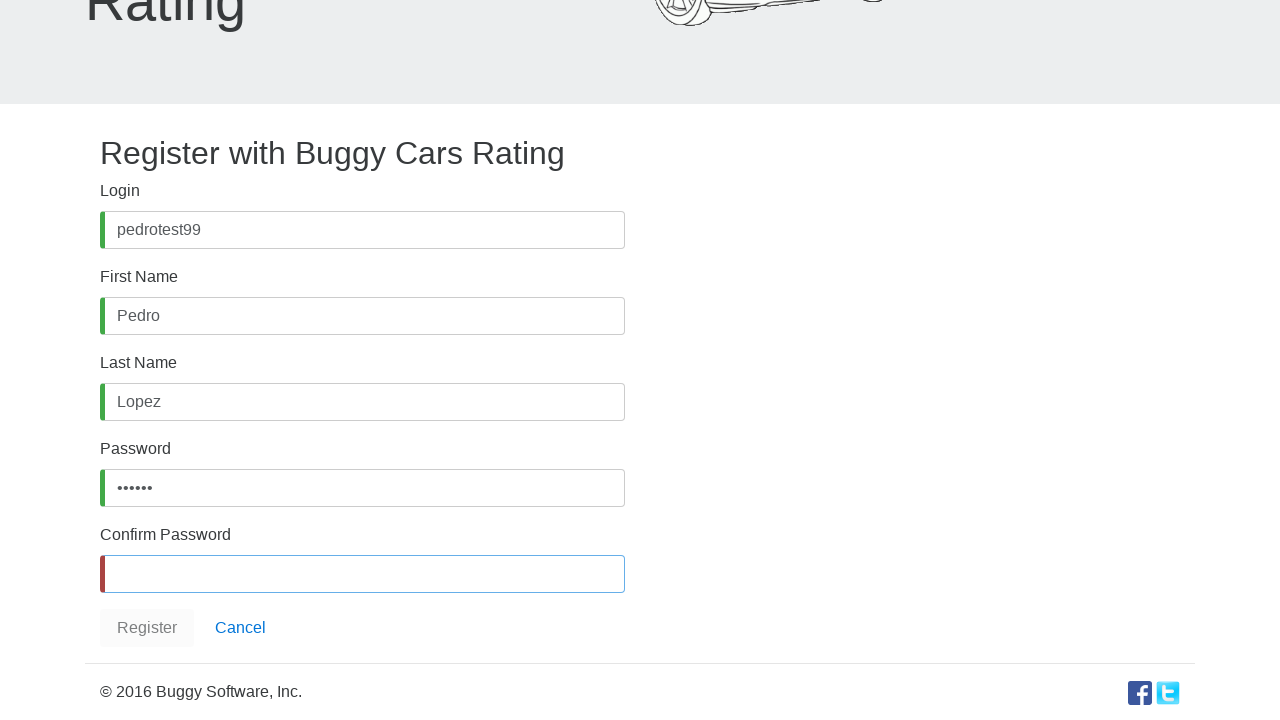

Filled Confirm Password field with 'test12' on internal:label="Confirm Password"i
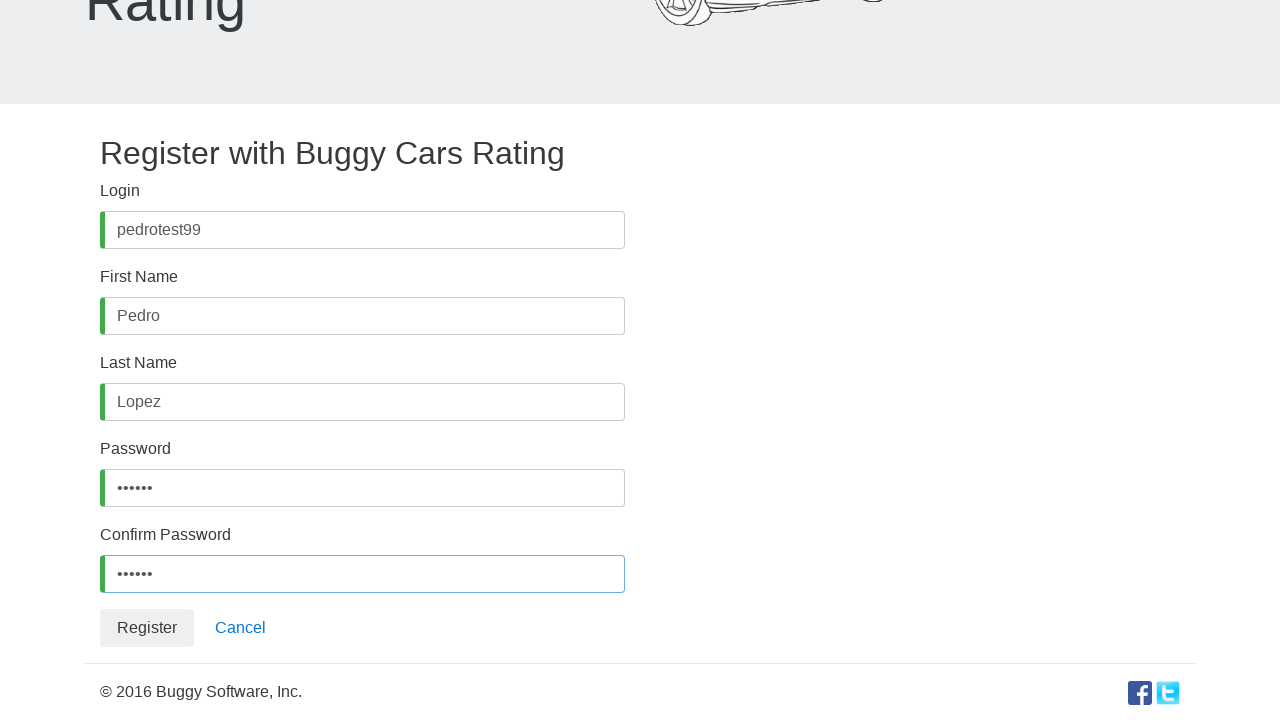

Clicked Register button at (147, 628) on internal:role=button[name="Register"i]
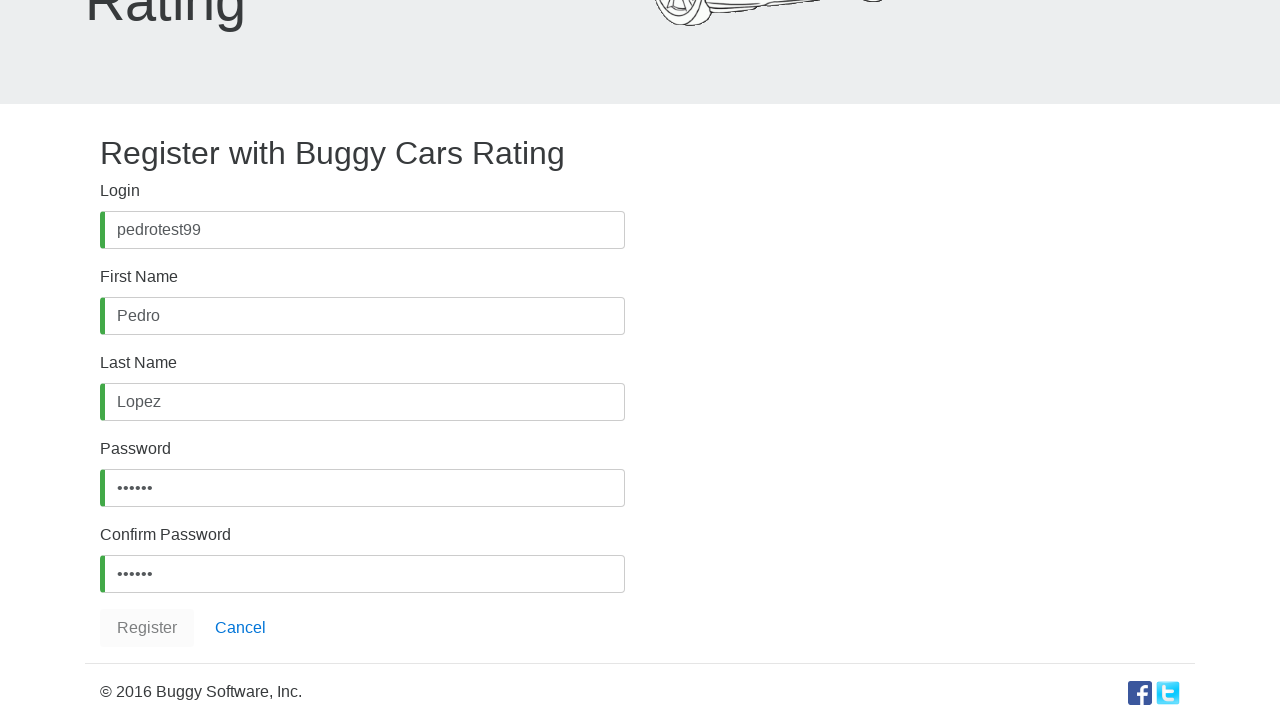

InvalidPasswordException error message displayed - validation passed
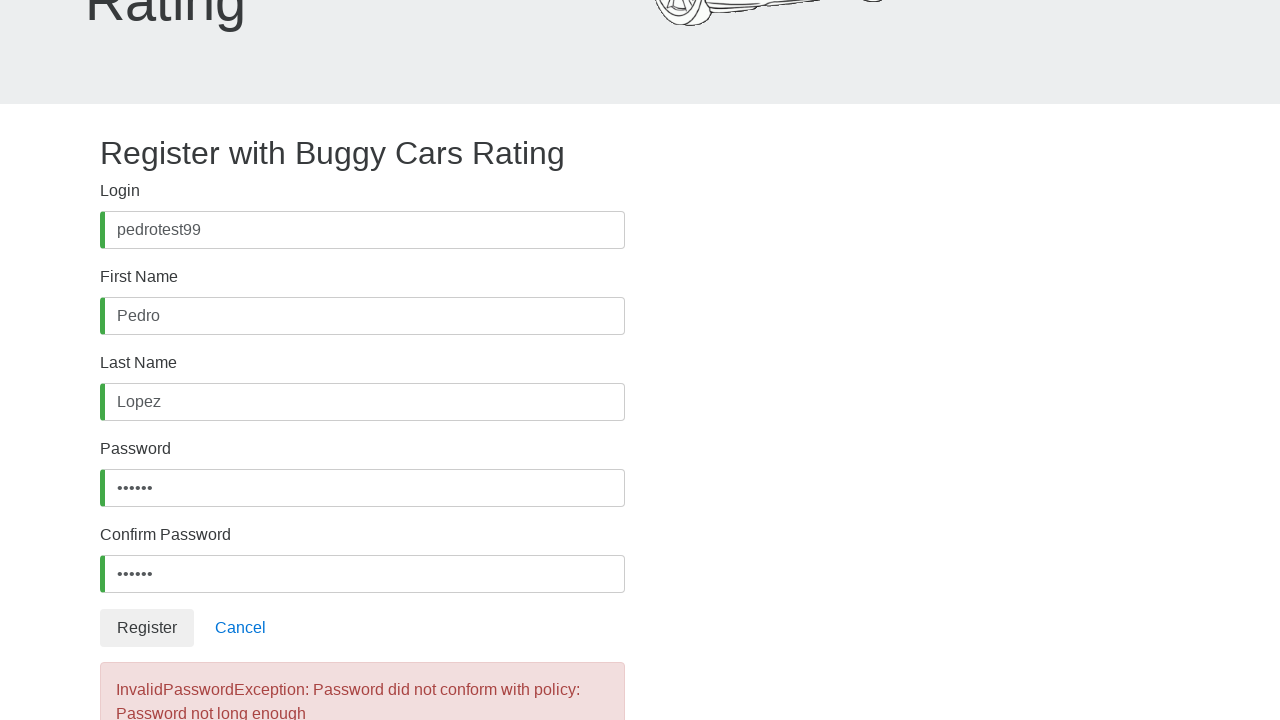

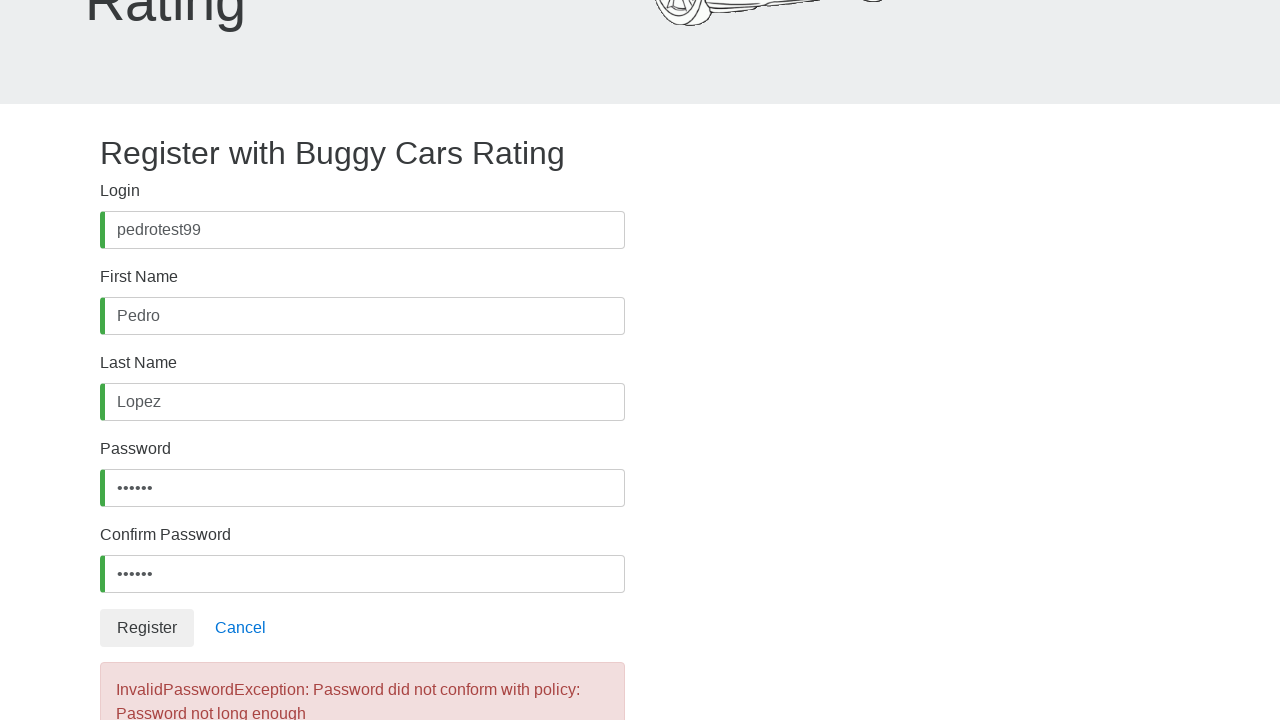